Navigates to YouTube homepage and verifies the page loads successfully

Starting URL: https://www.youtube.com

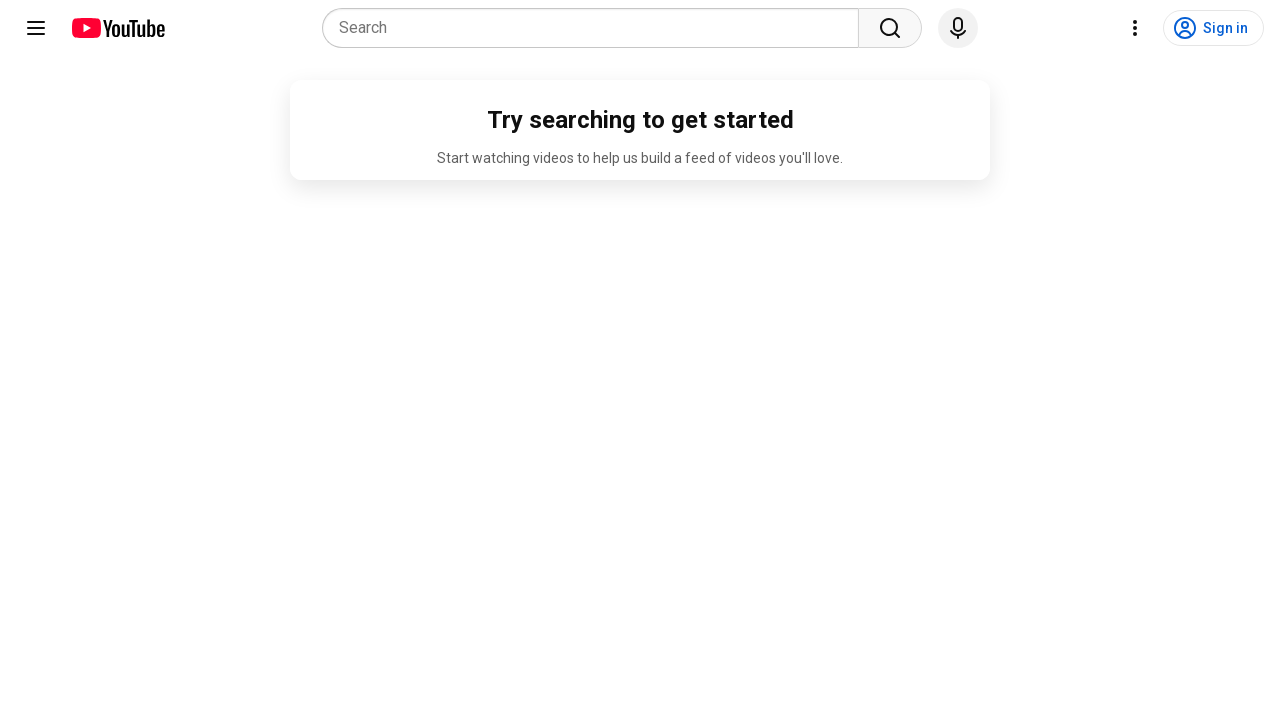

Navigated to YouTube homepage
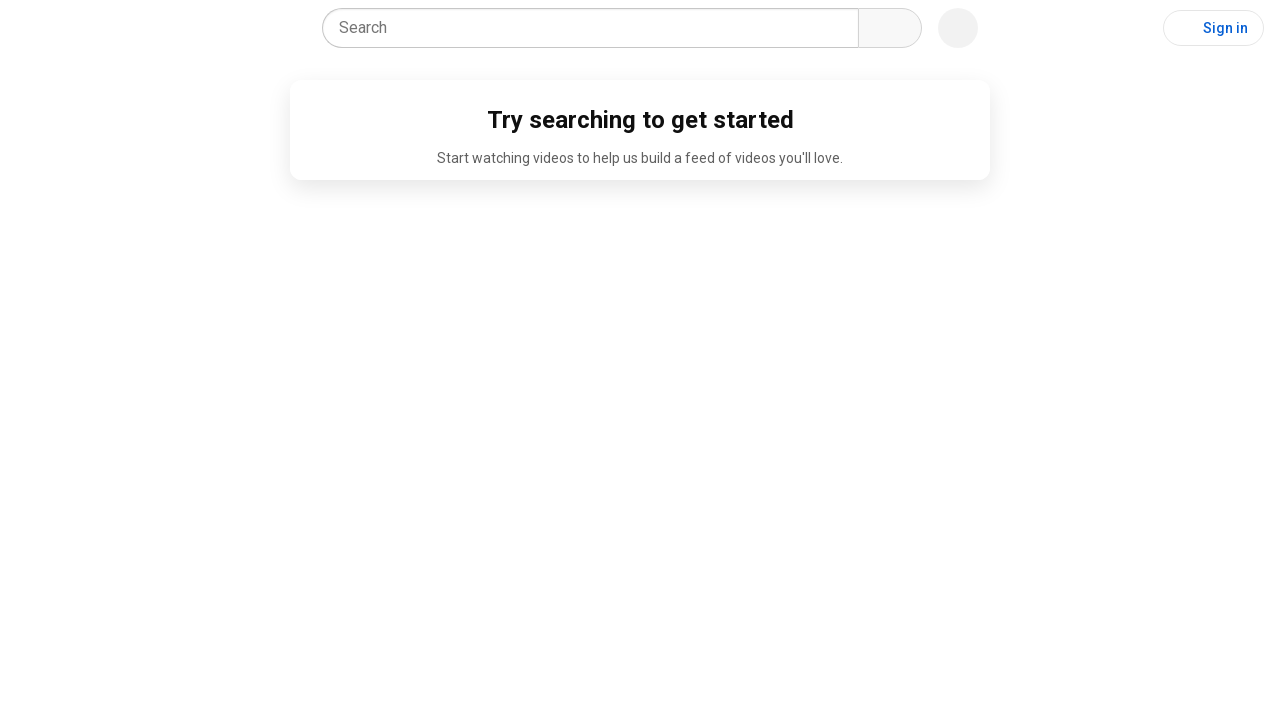

YouTube logo loaded, page verified successfully
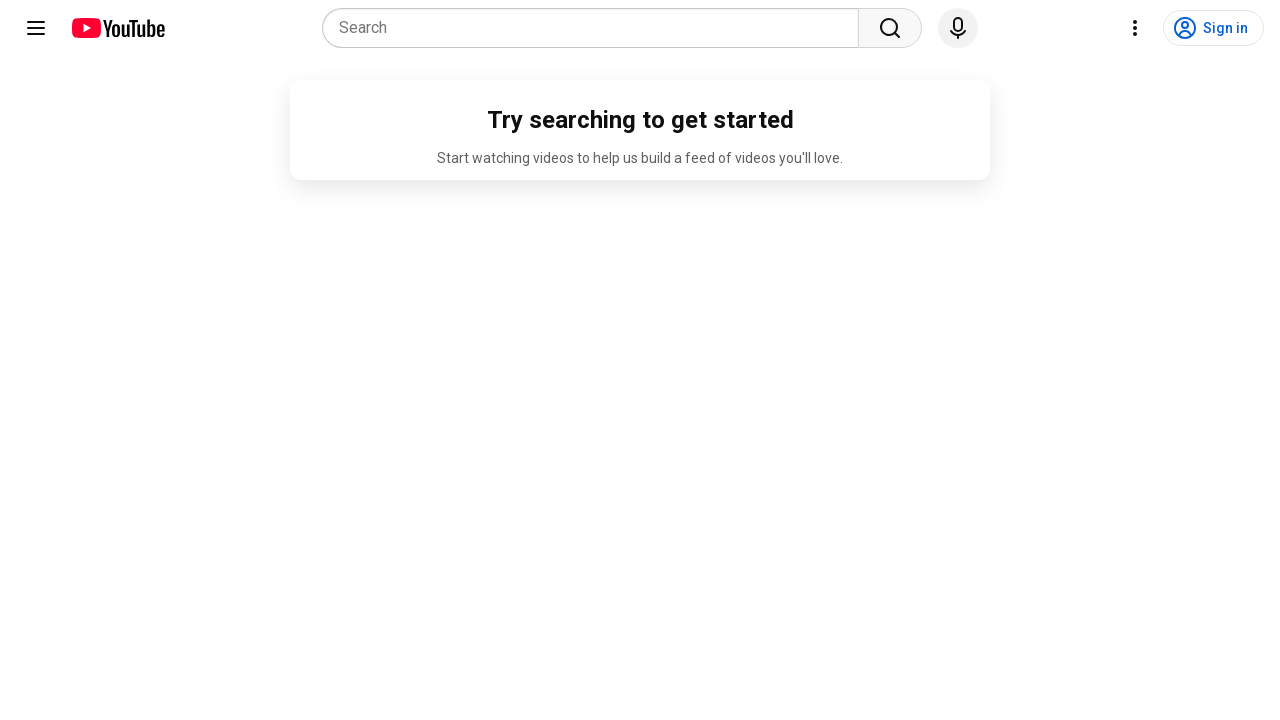

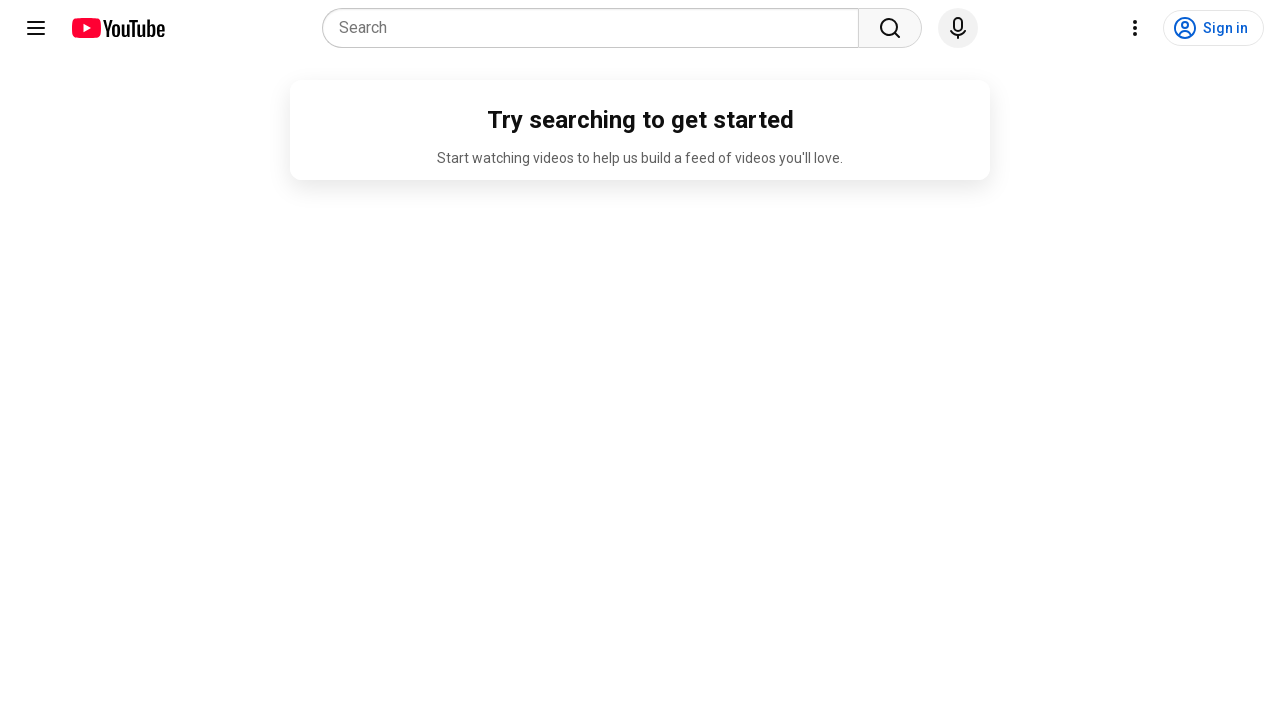